Tests page scrolling functionality by scrolling down and then back up using keyboard page down/up actions on a dashboard page.

Starting URL: https://www.leafground.com/dashboard.xhtml

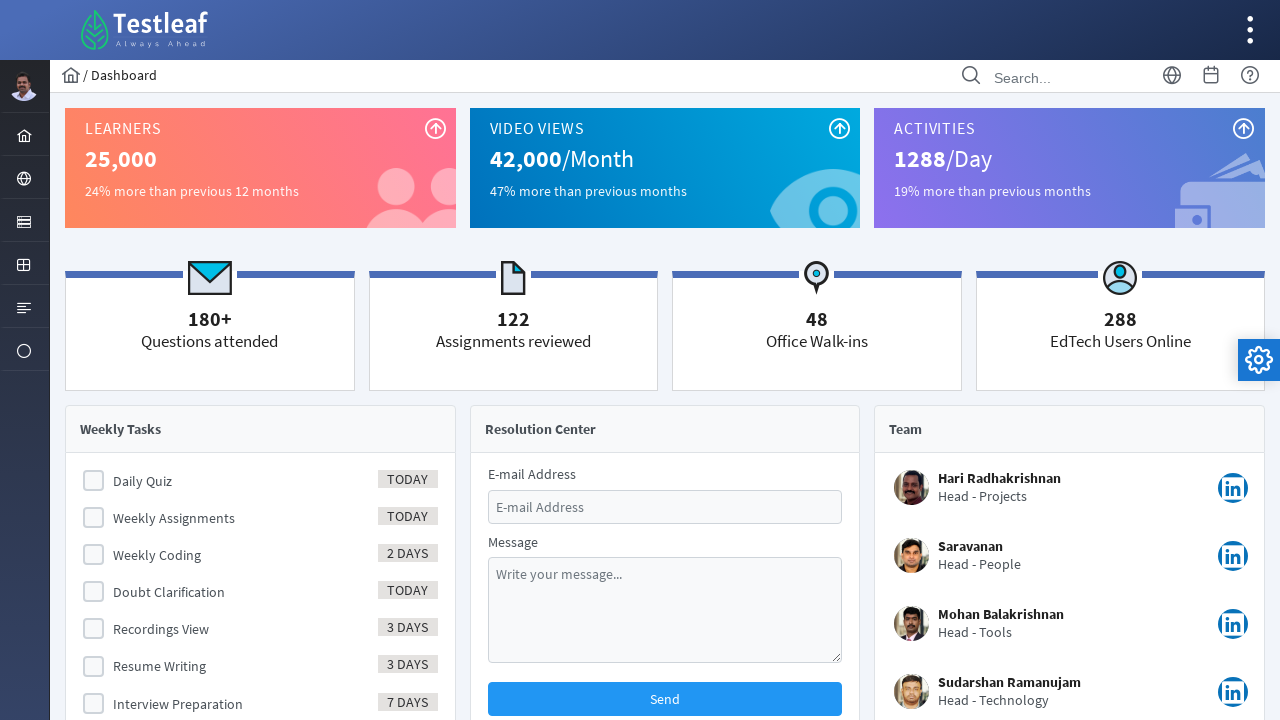

Pressed Page Down to scroll down the dashboard page
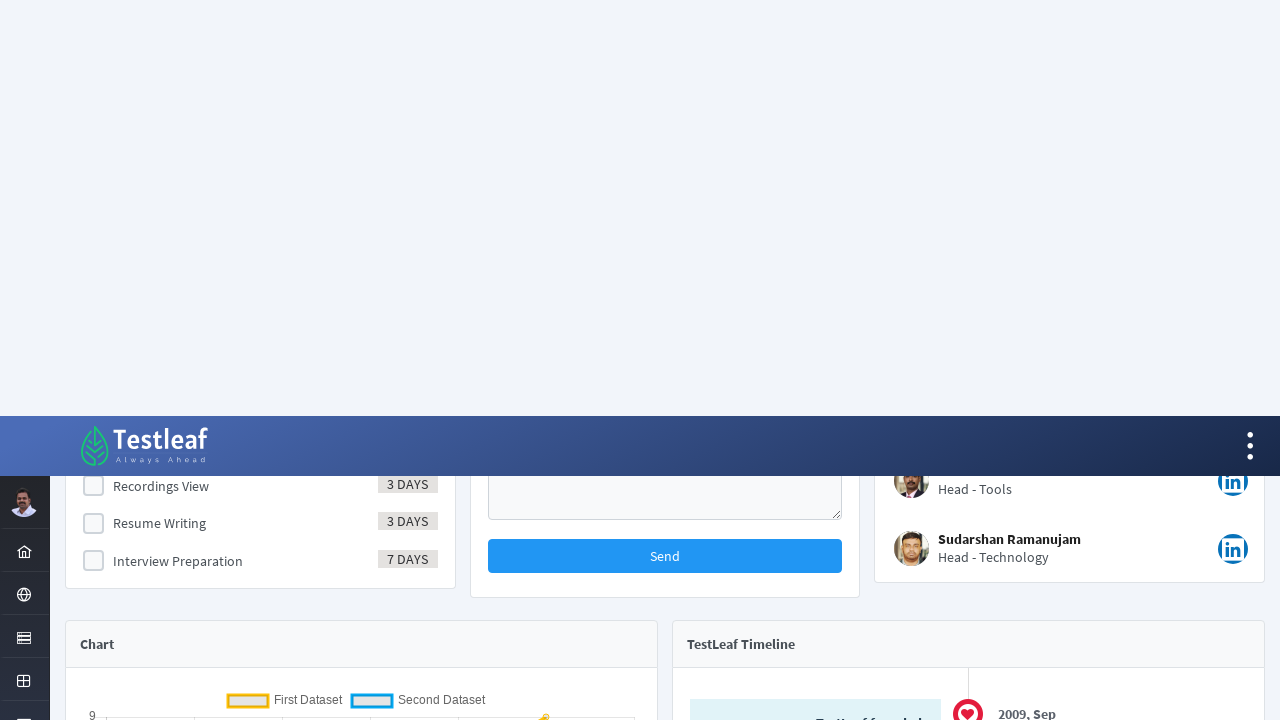

Pressed Page Up to scroll back up the dashboard page
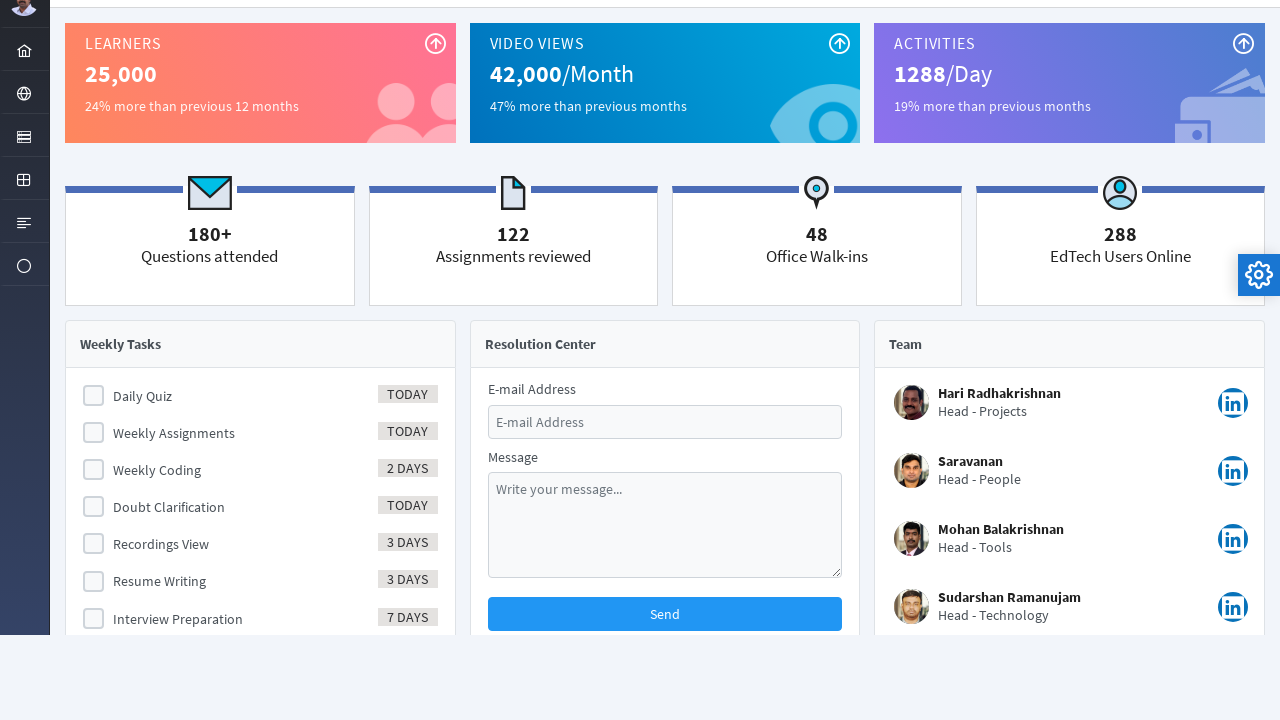

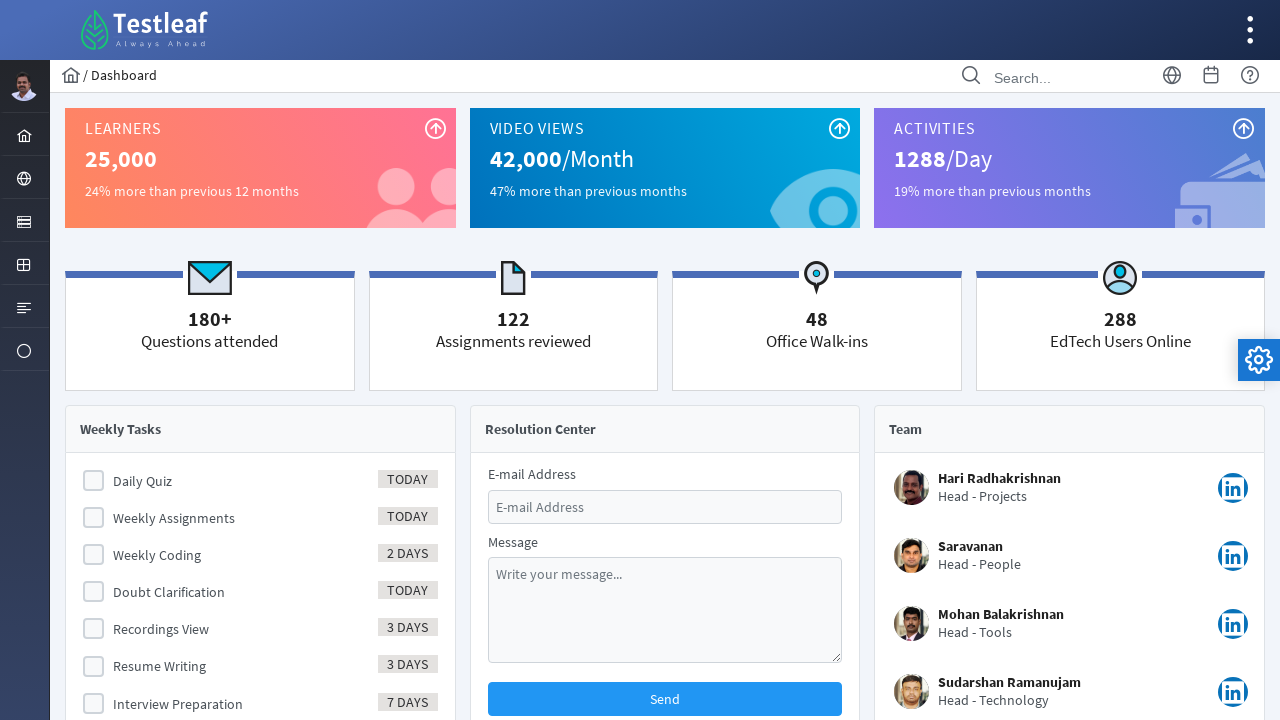